Tests locating and filling an input using getByPlaceholder selector

Starting URL: https://bonigarcia.dev/selenium-webdriver-java/web-form.html

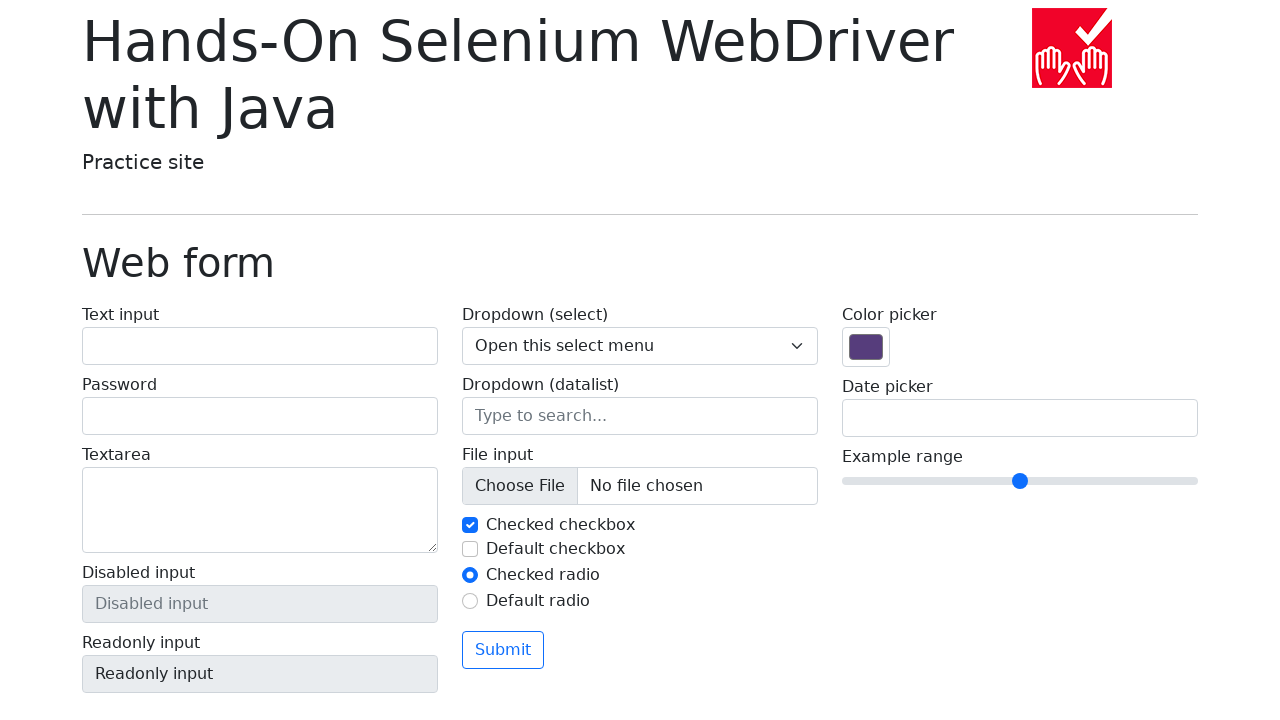

Navigated to web form page
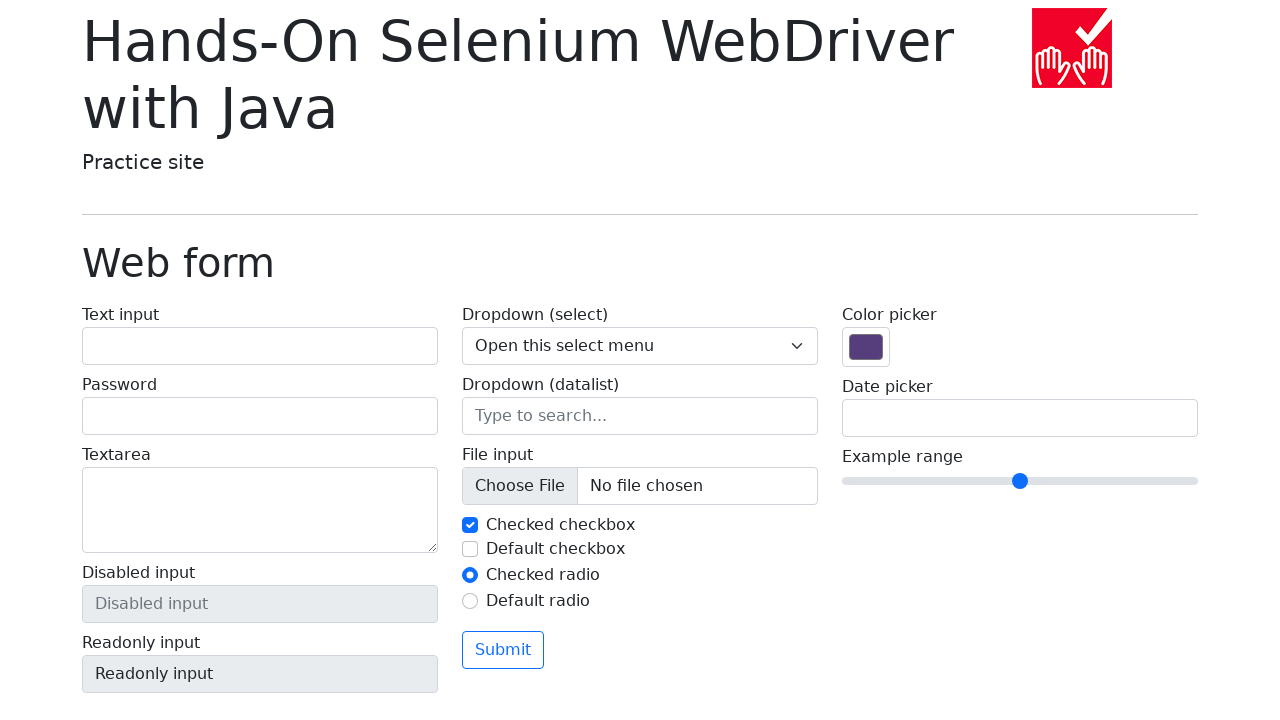

Filled input field using getByPlaceholder selector with 'MyPlaceholder' on internal:attr=[placeholder="Type to search..."i]
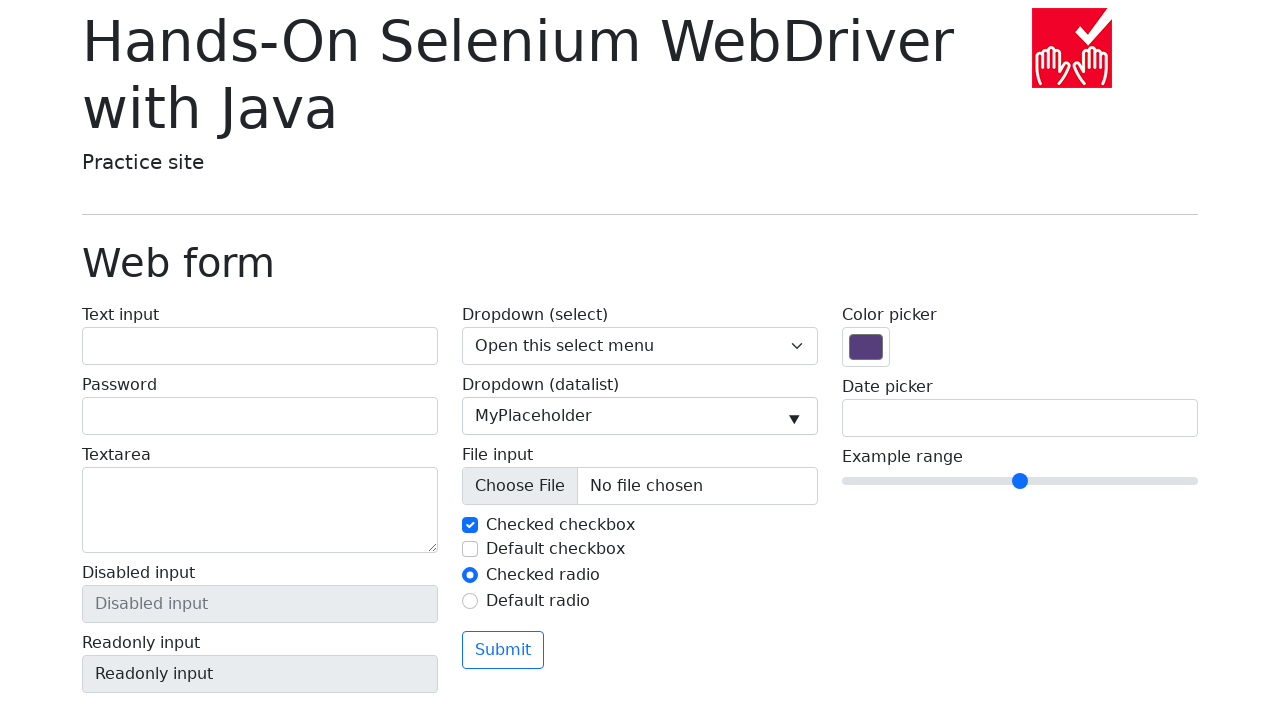

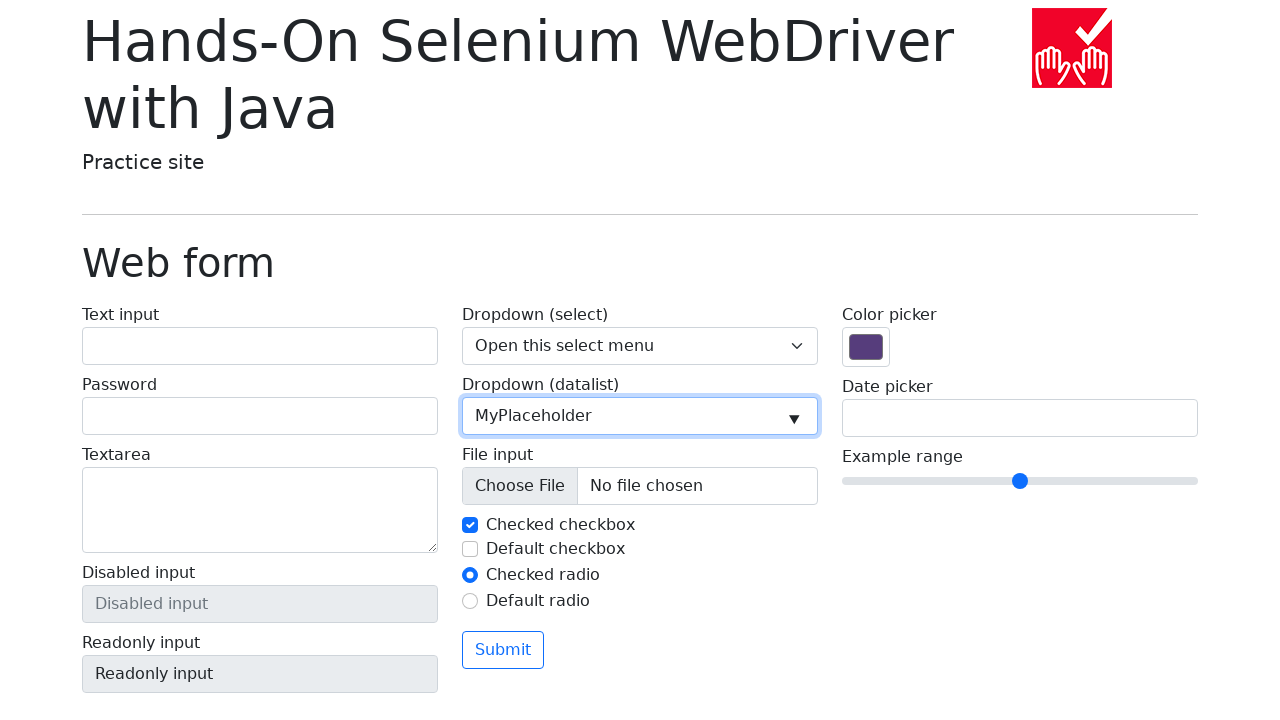